Tests checkbox interaction by clicking a checkbox and verifying its selection state

Starting URL: https://rahulshettyacademy.com/AutomationPractice/

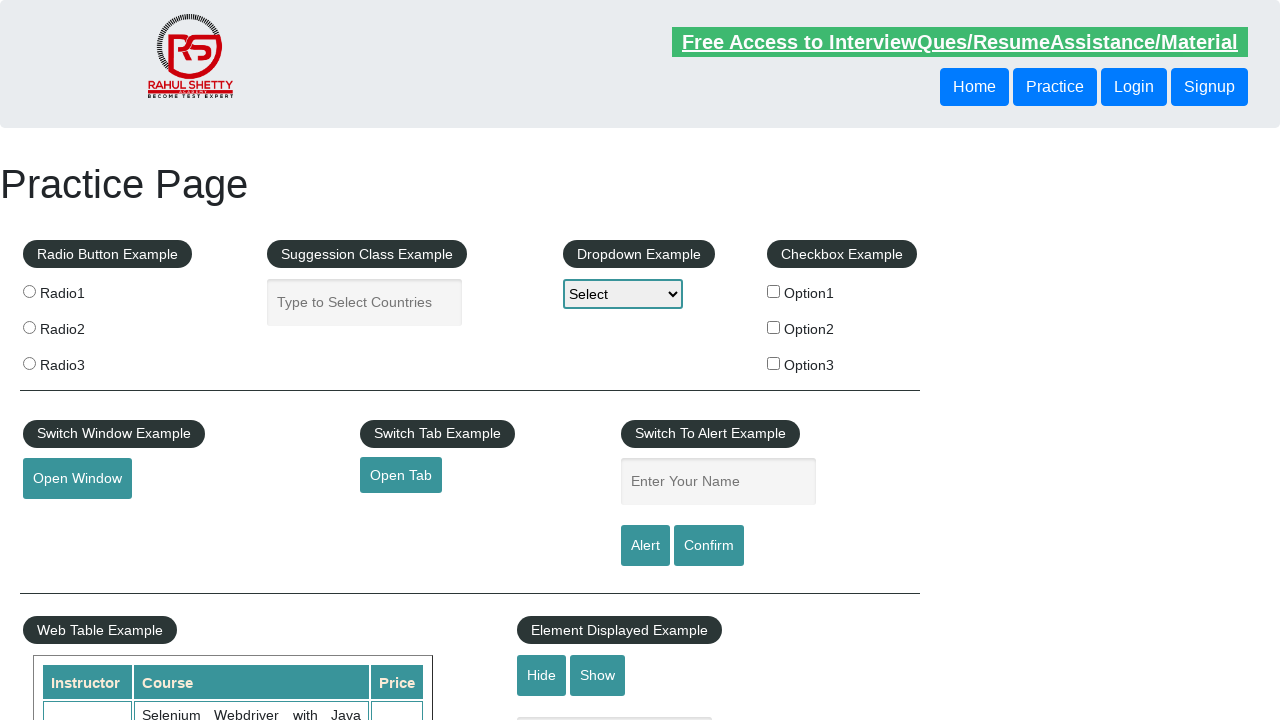

Located the first checkbox element (#checkBoxOption1)
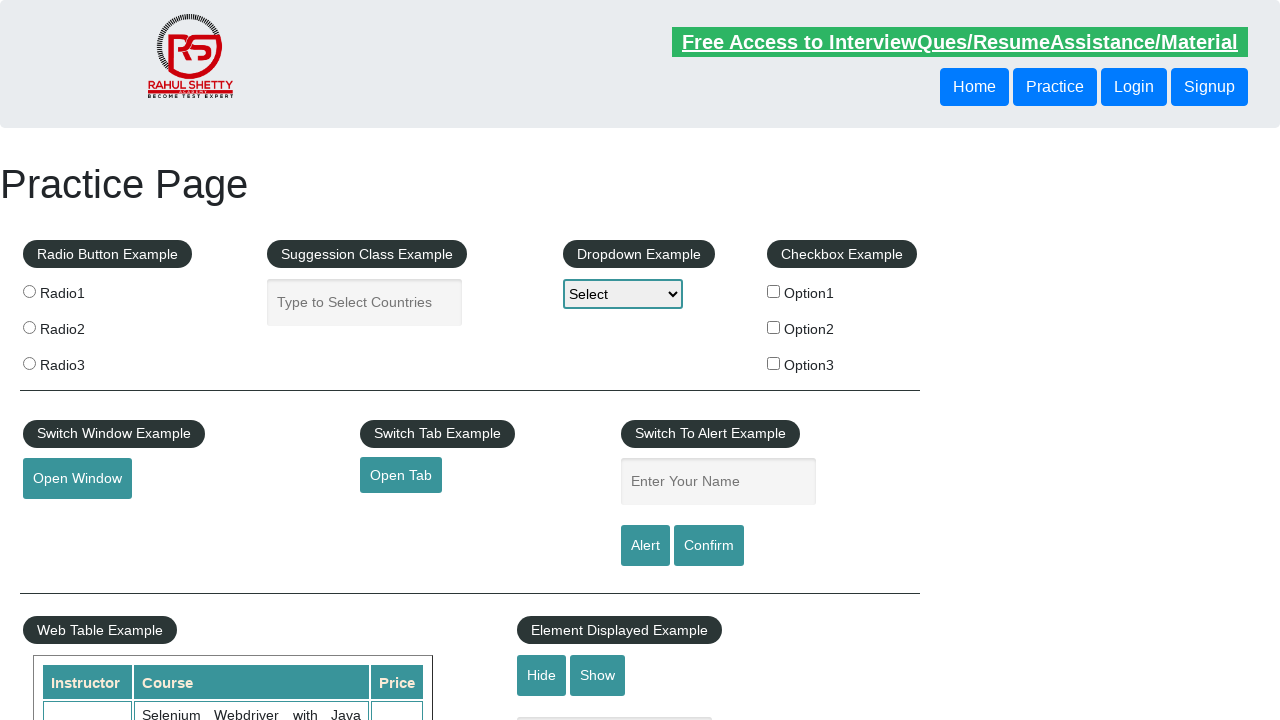

Clicked the checkbox to select it at (774, 291) on #checkBoxOption1
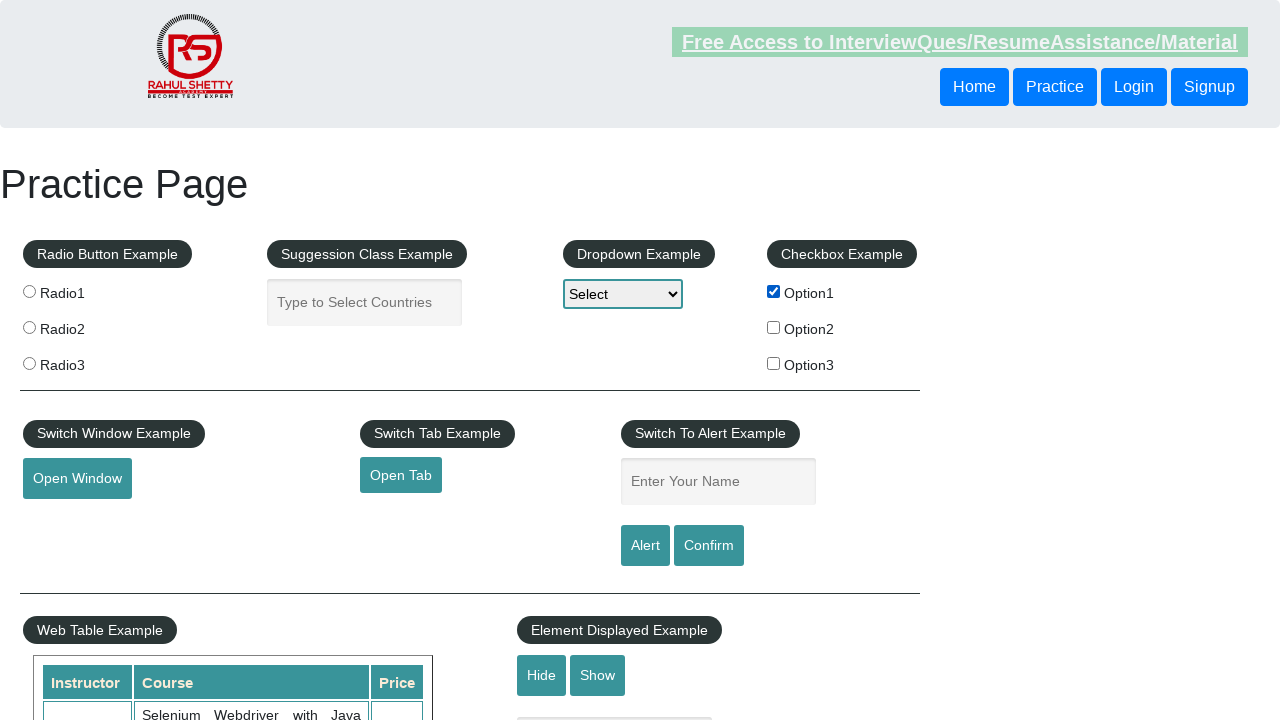

Verified checkbox is already selected
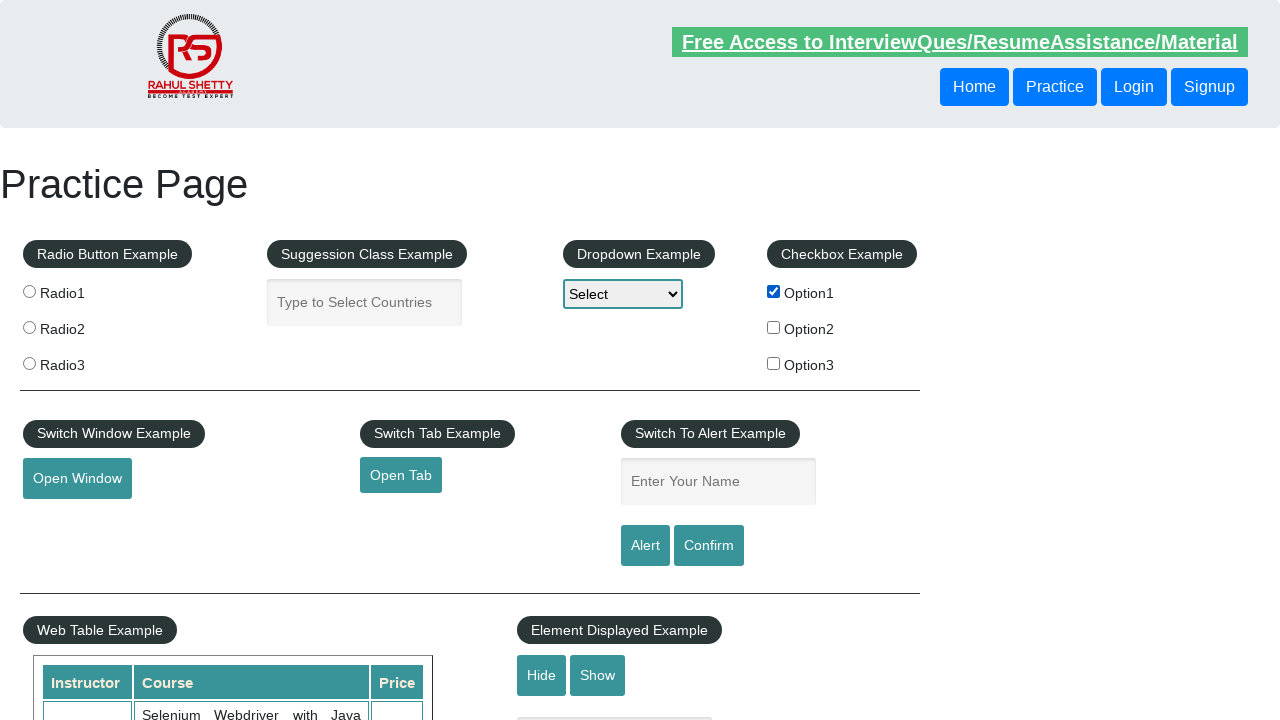

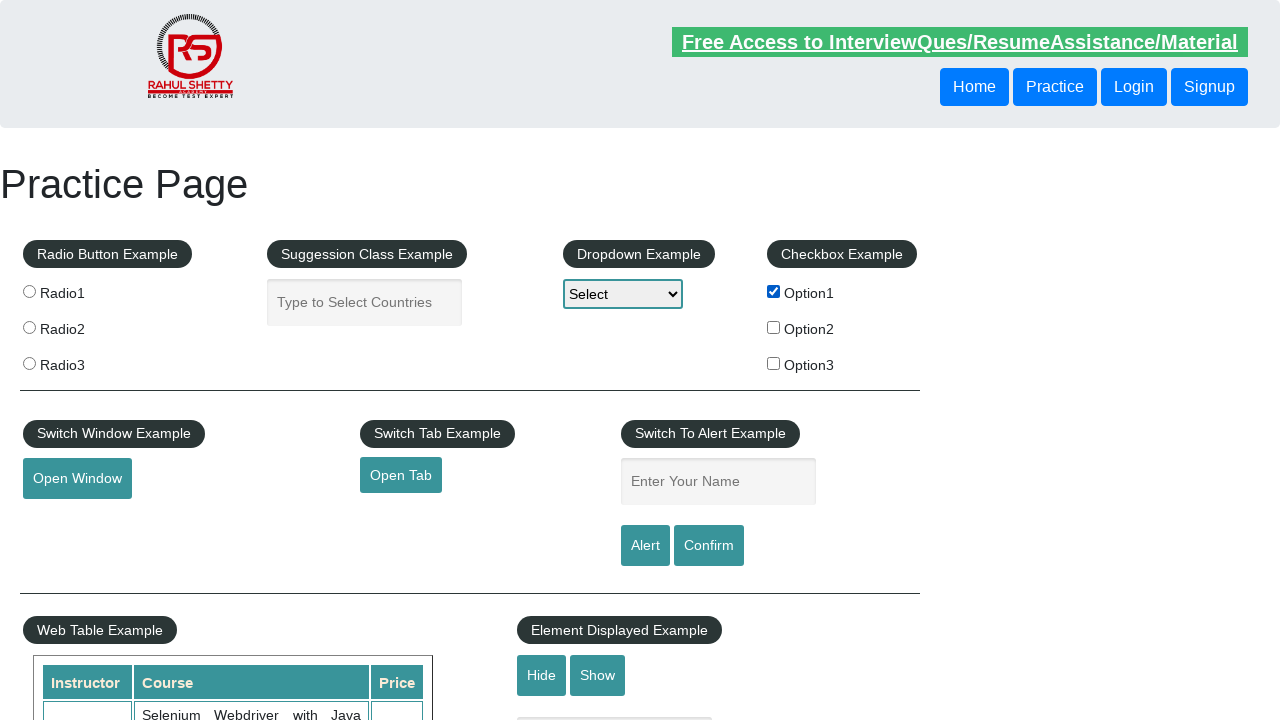